Navigates to the DuckDuckGo main search page and verifies it loads correctly

Starting URL: https://duckduckgo.com/

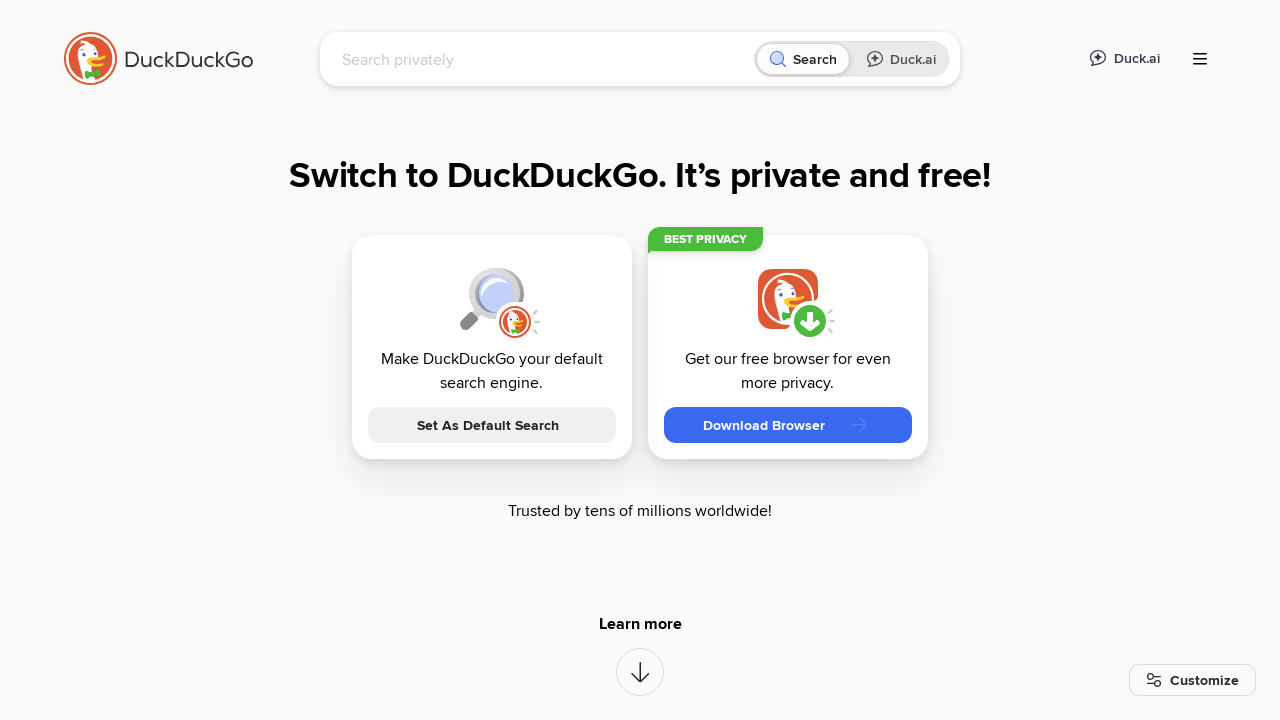

Navigated to DuckDuckGo main search page
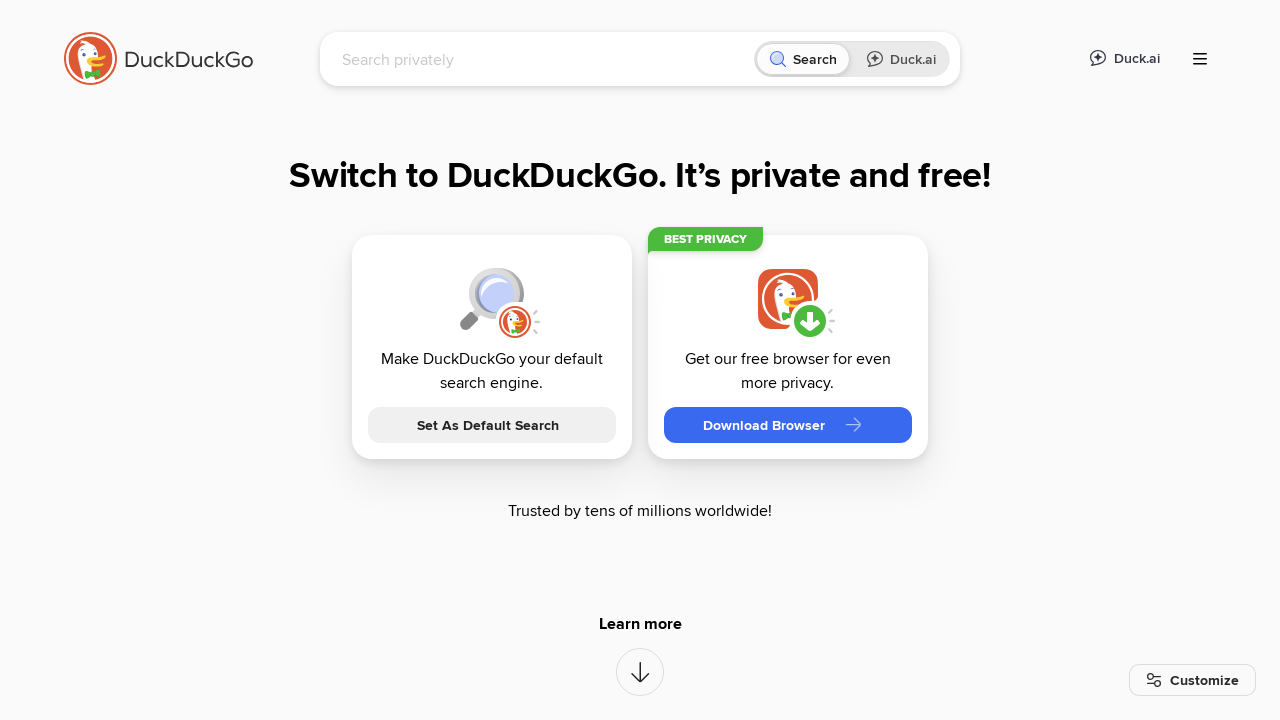

DuckDuckGo search page loaded and search input field is visible
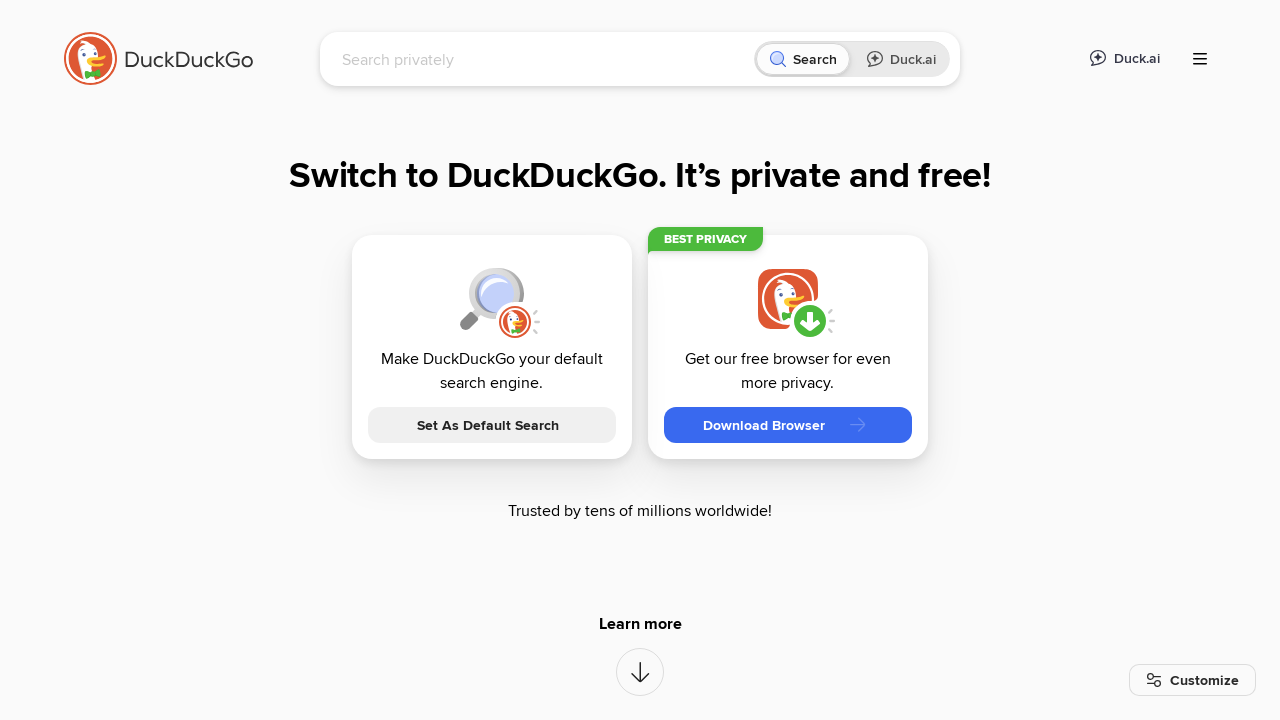

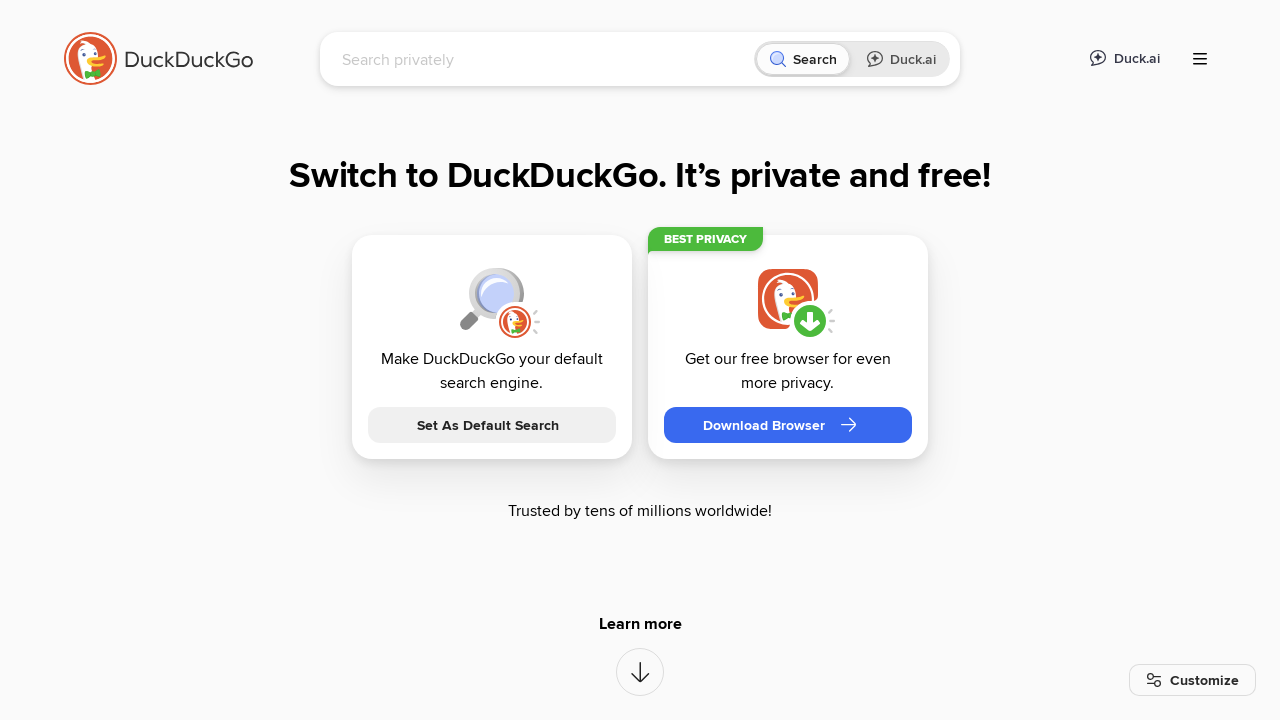